Tests opening a new browser tab/window by clicking the "Click Here" link on the Herokuapp windows demo page

Starting URL: https://the-internet.herokuapp.com/windows

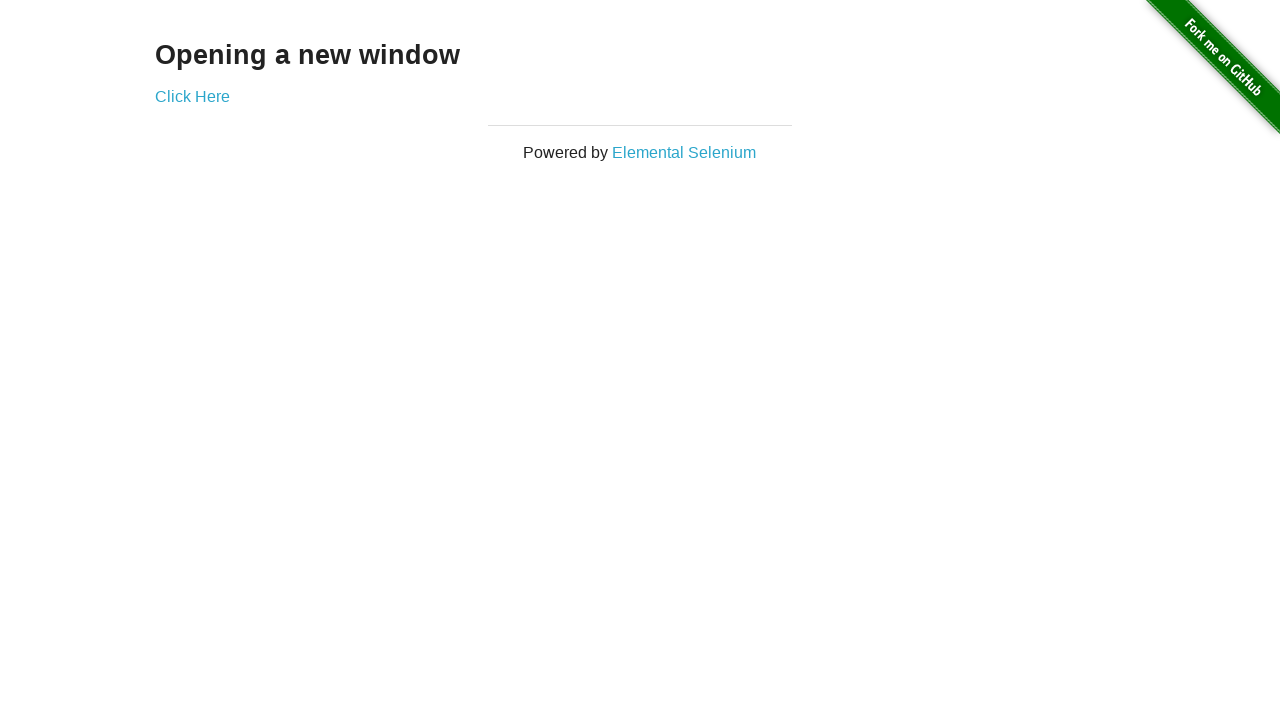

Navigated to Herokuapp windows demo page
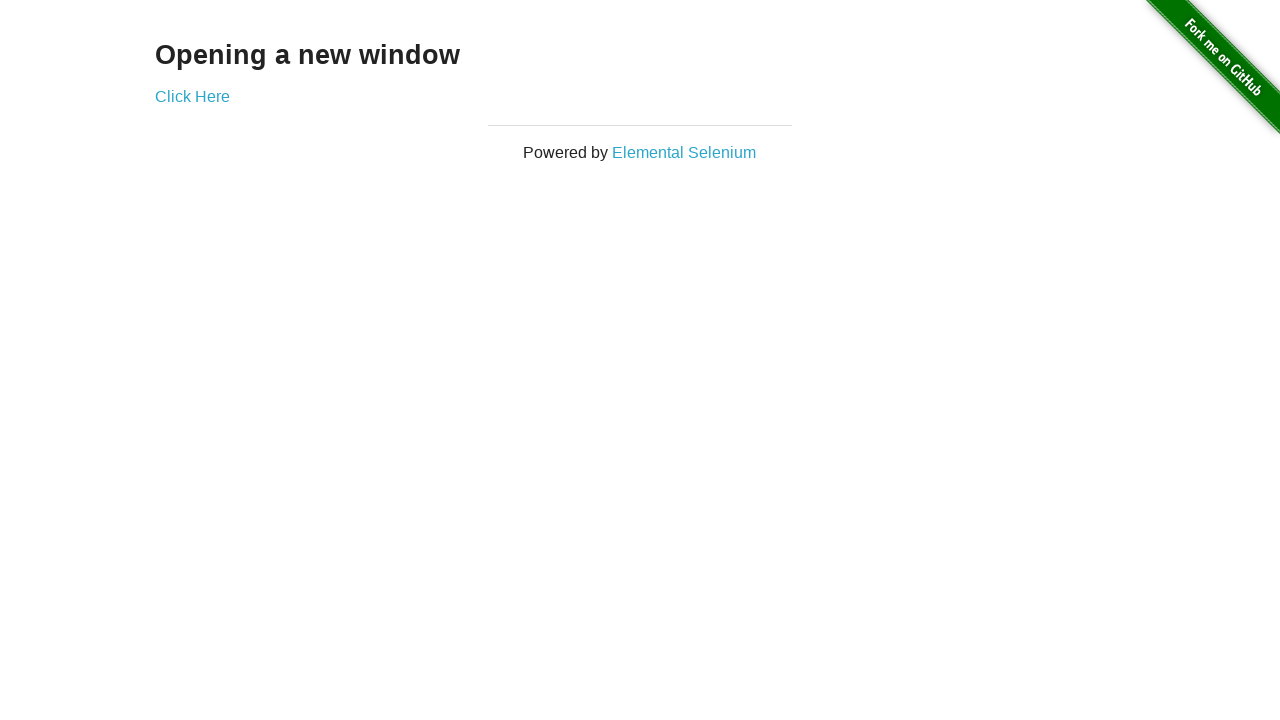

Clicked the 'Click Here' link to open a new tab/window at (192, 96) on xpath=//a[text()='Click Here']
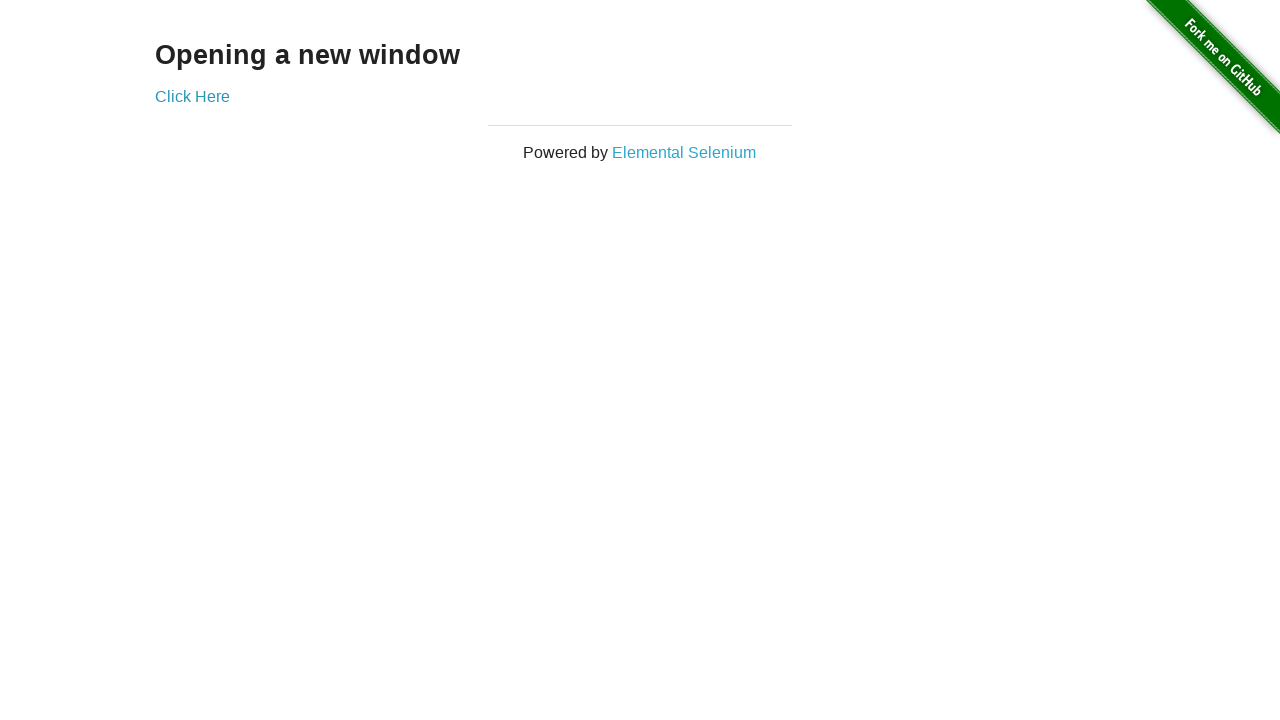

Waited for new tab/window to open
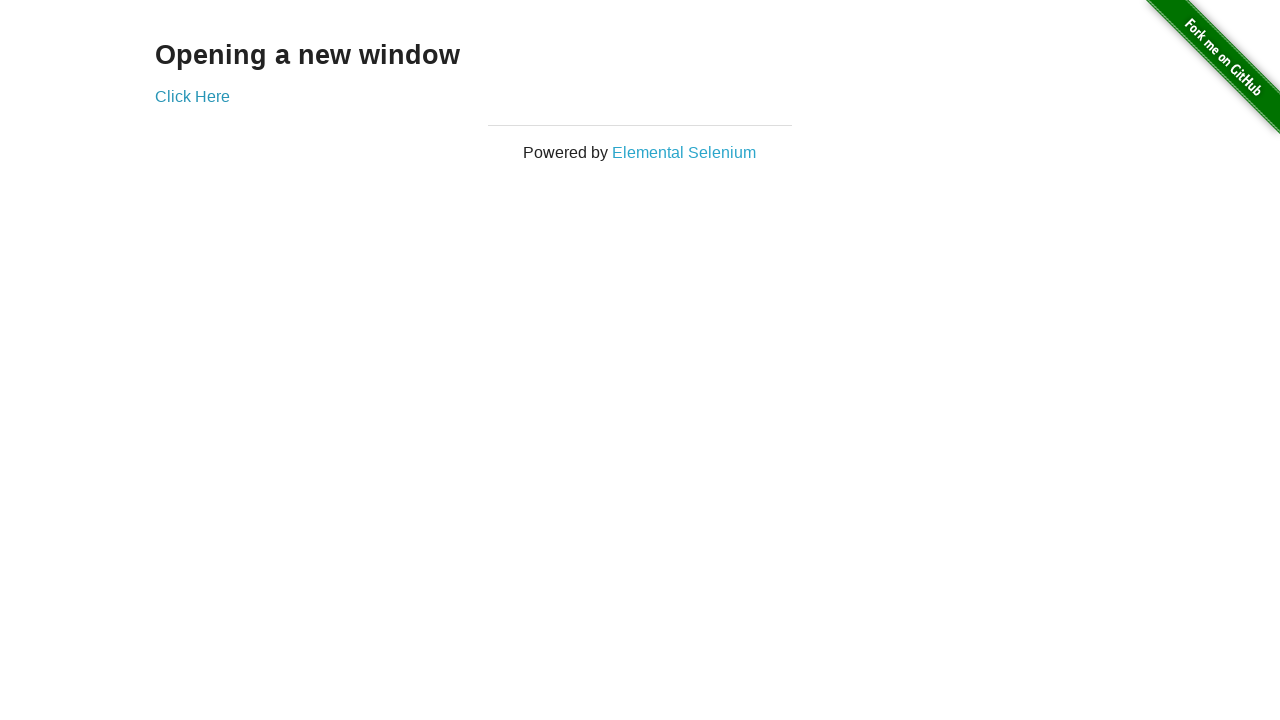

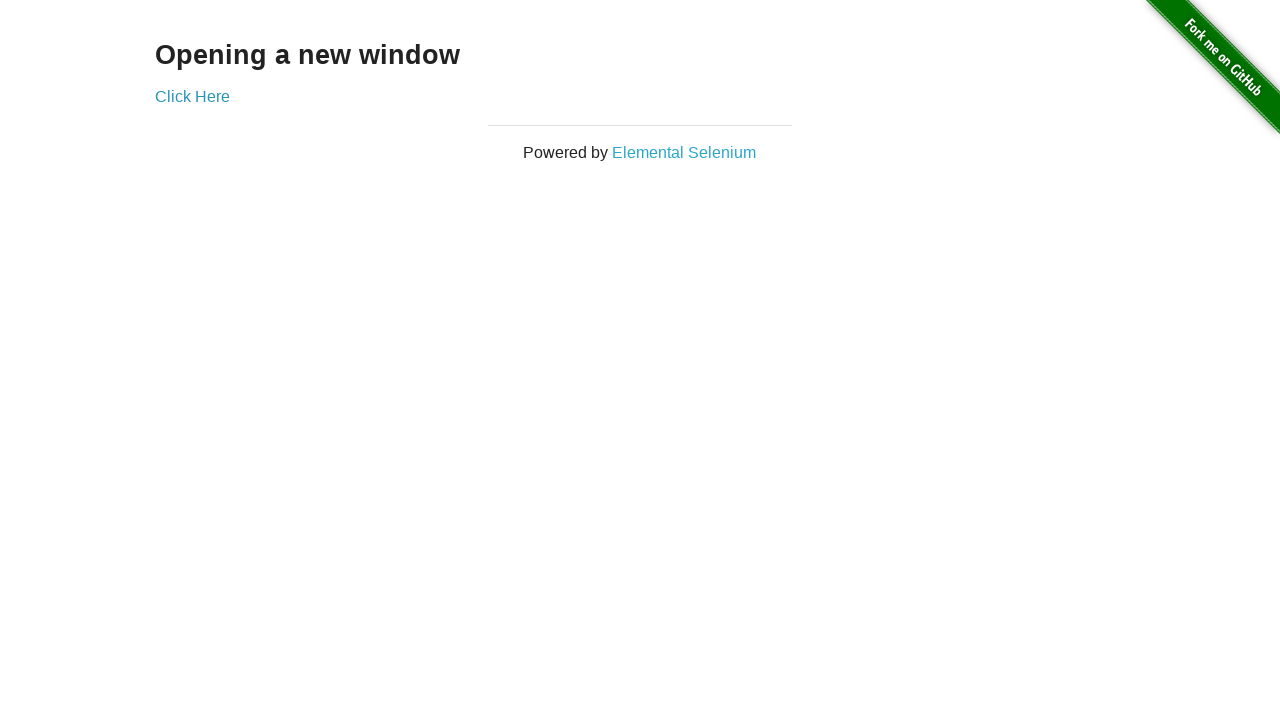